Navigates to the languages starting with numbers and verifies there are 10 languages listed

Starting URL: http://www.99-bottles-of-beer.net/

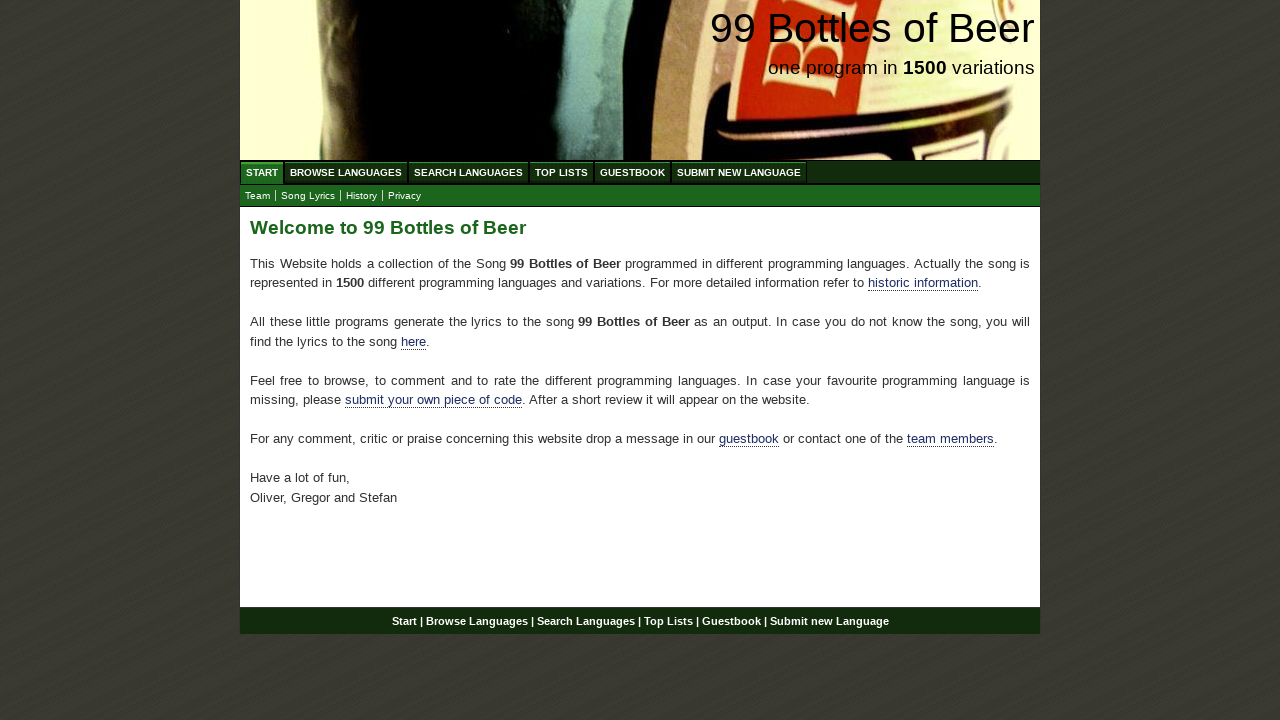

Clicked on Browse Languages menu link at (346, 172) on #menu li a[href='/abc.html']
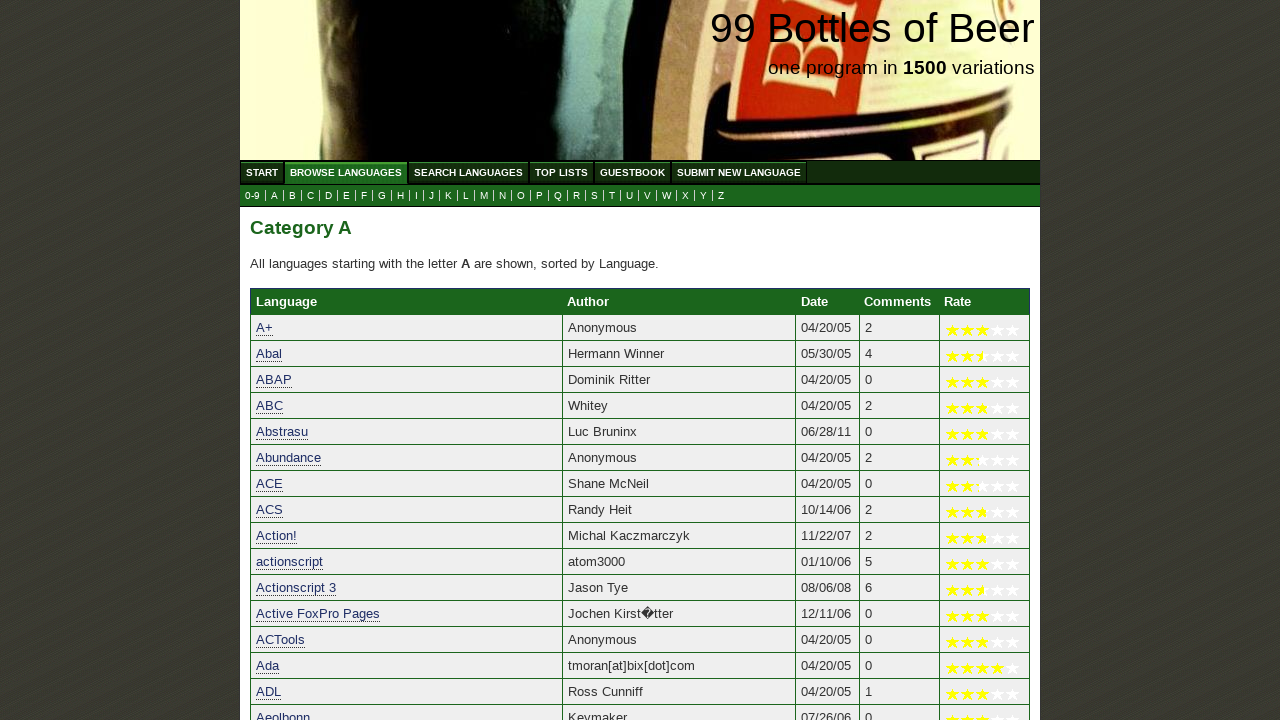

Clicked on 0-9 languages link at (252, 196) on a[href='0.html']
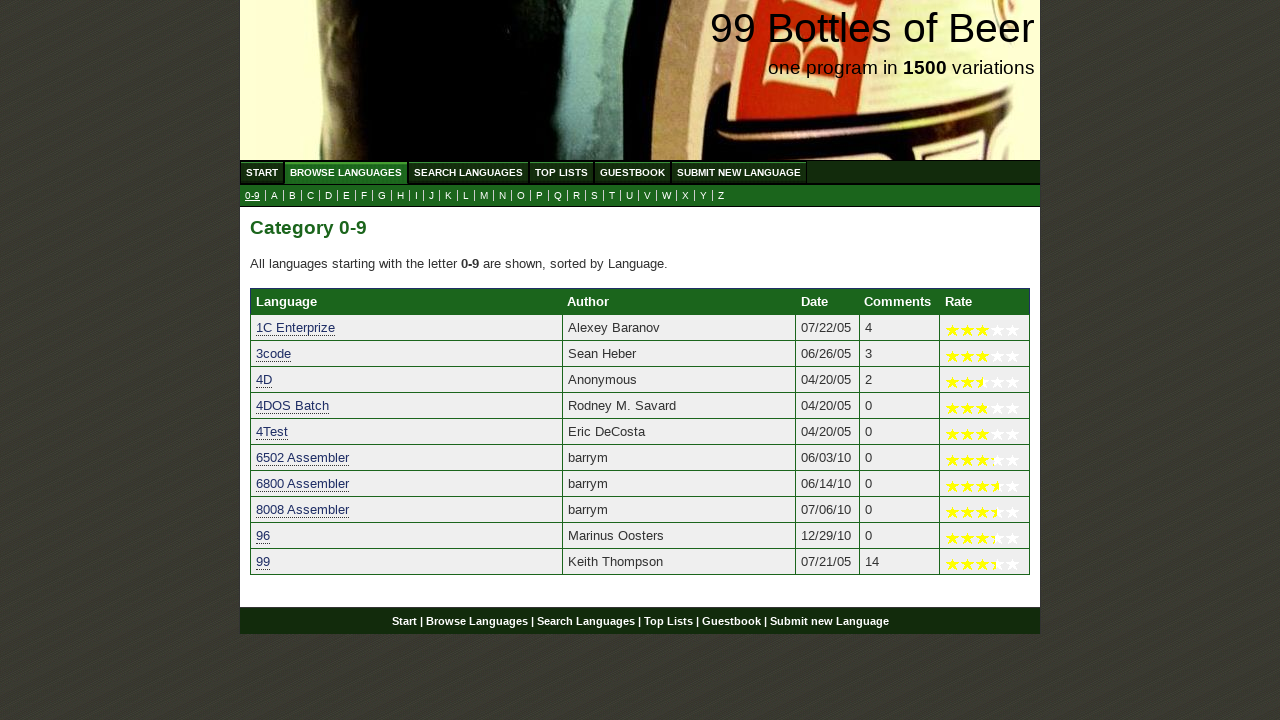

Verified that language entries are loaded in the table
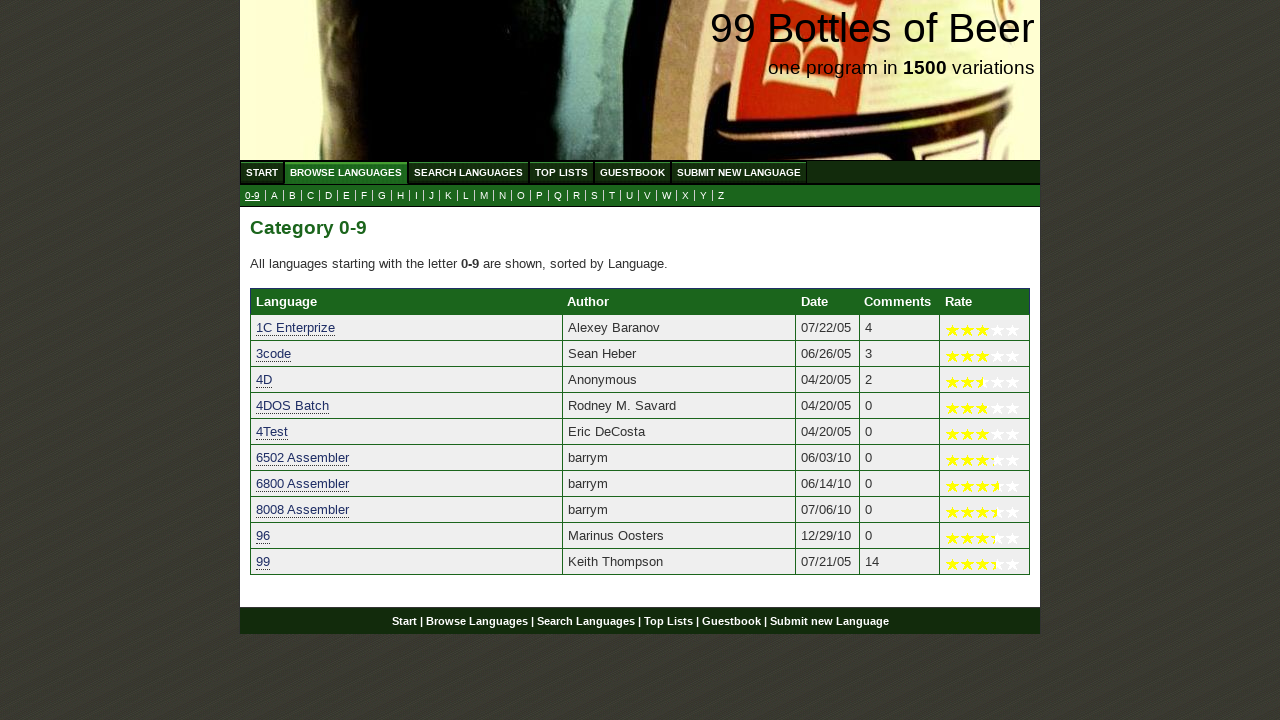

Verified that exactly 10 languages are listed (found 10)
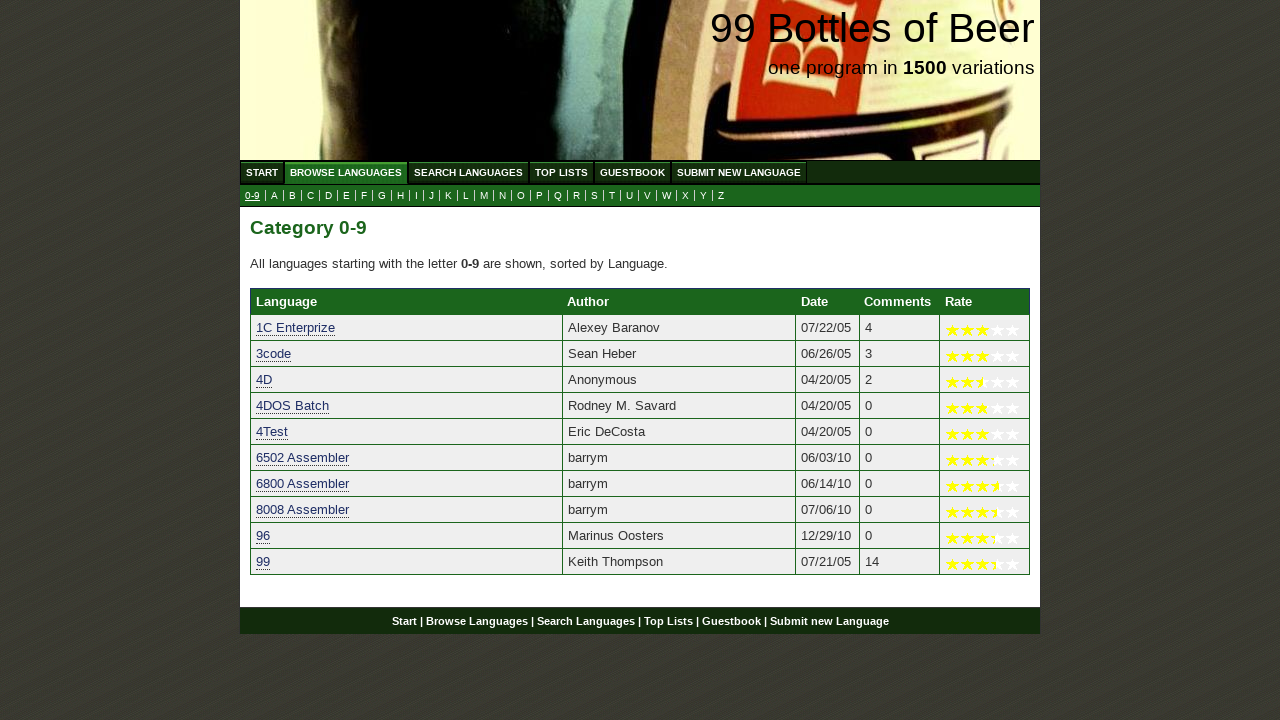

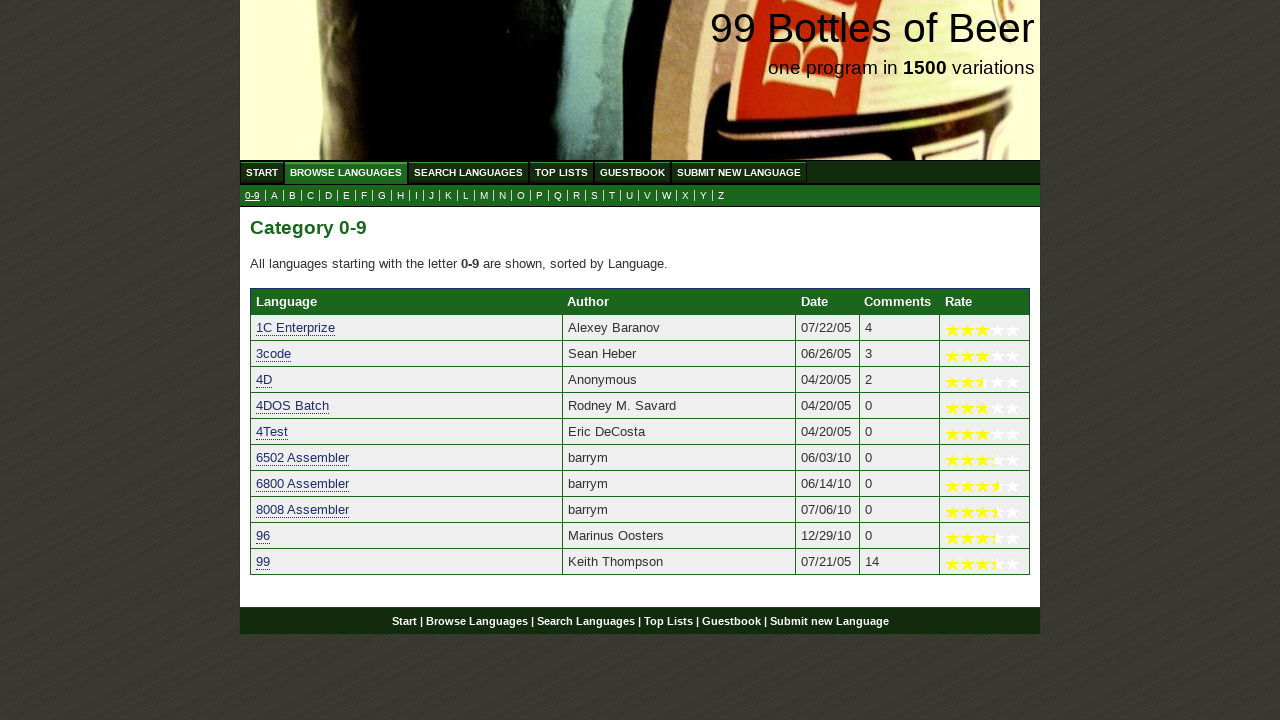